Simulates slow network conditions and navigates to the library section of the application

Starting URL: https://rahulshettyacademy.com/angularAppdemo/

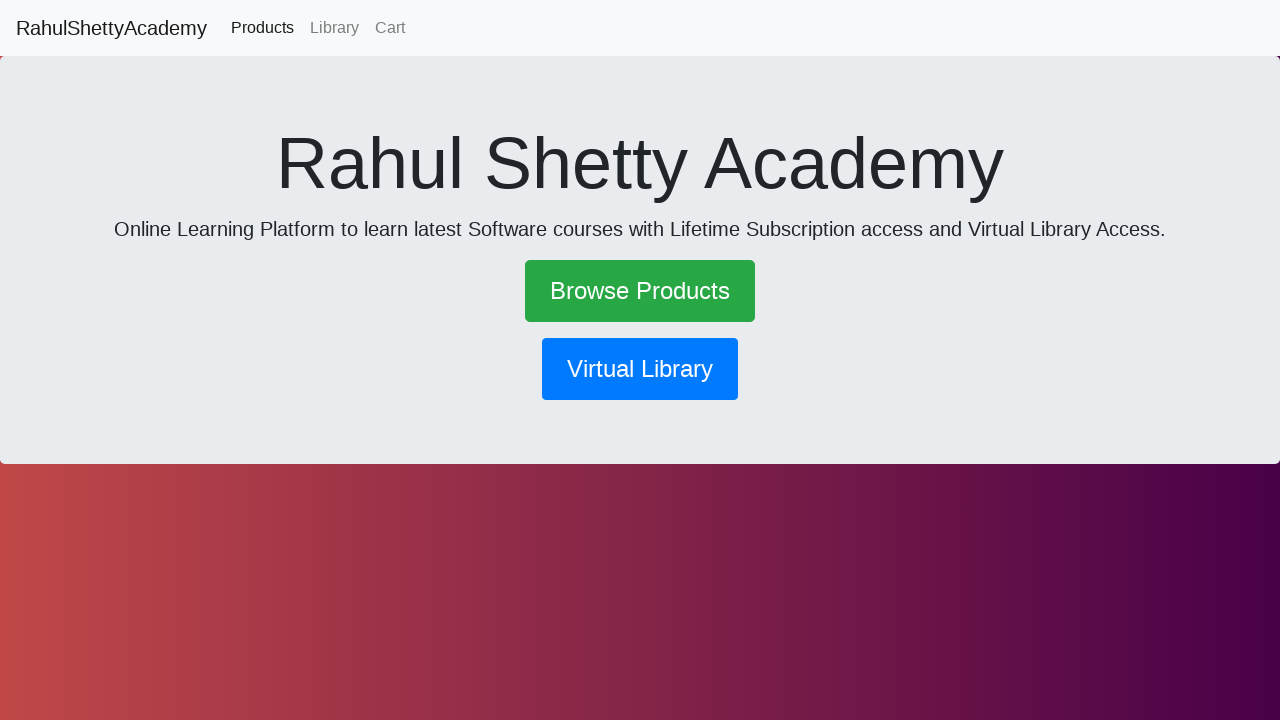

Clicked on library button to navigate to library section at (640, 369) on button[routerlink*='library']
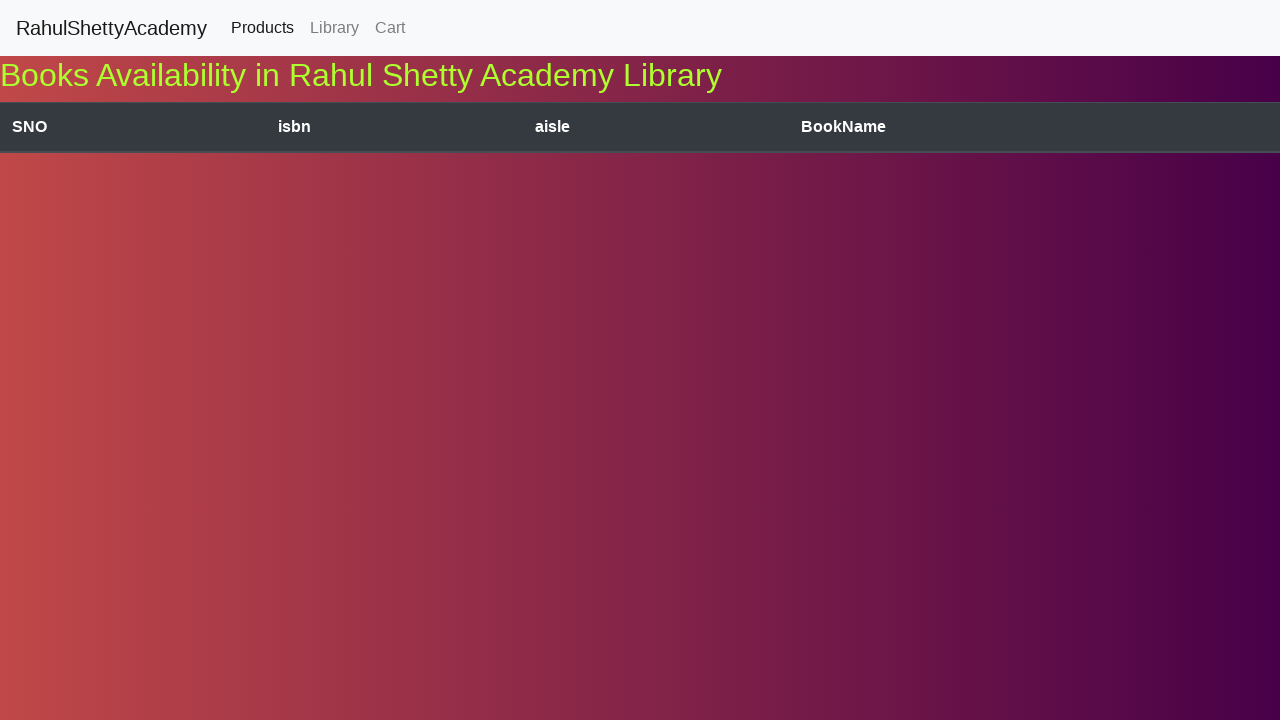

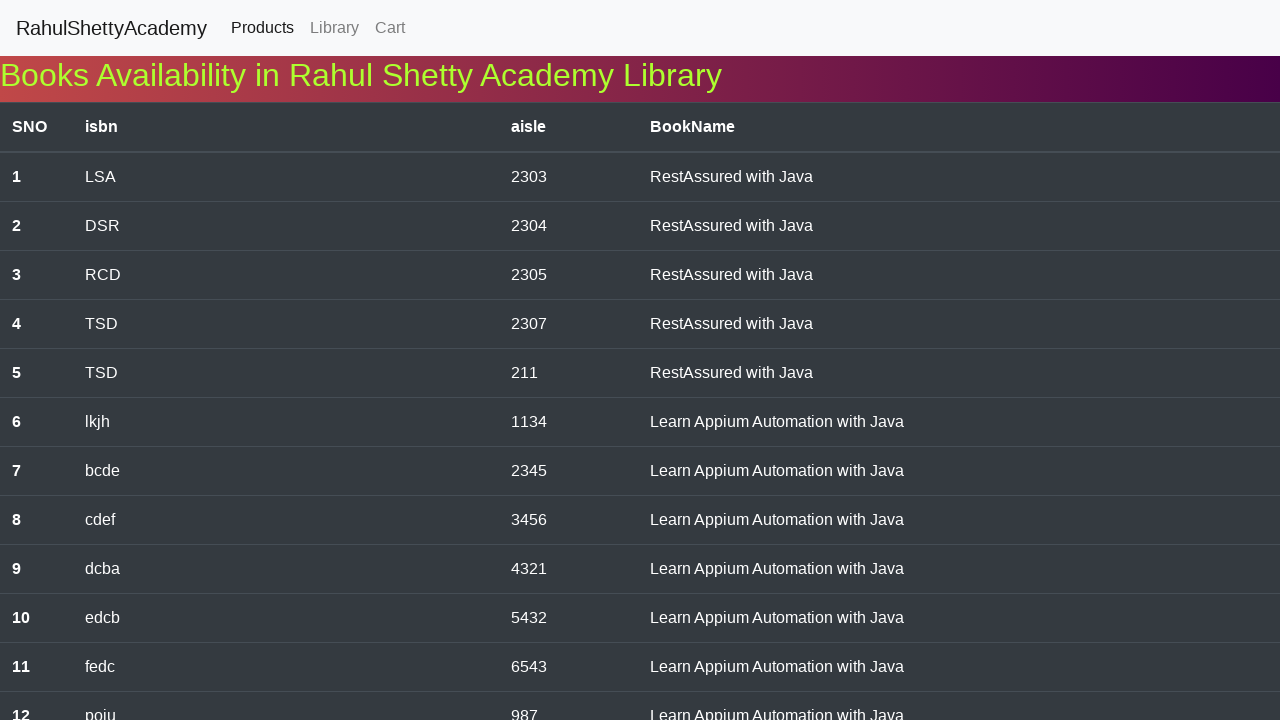